Tests that clicking on a project in the Hot Projects section navigates to the project detail page.

Starting URL: https://nearcatalog.org

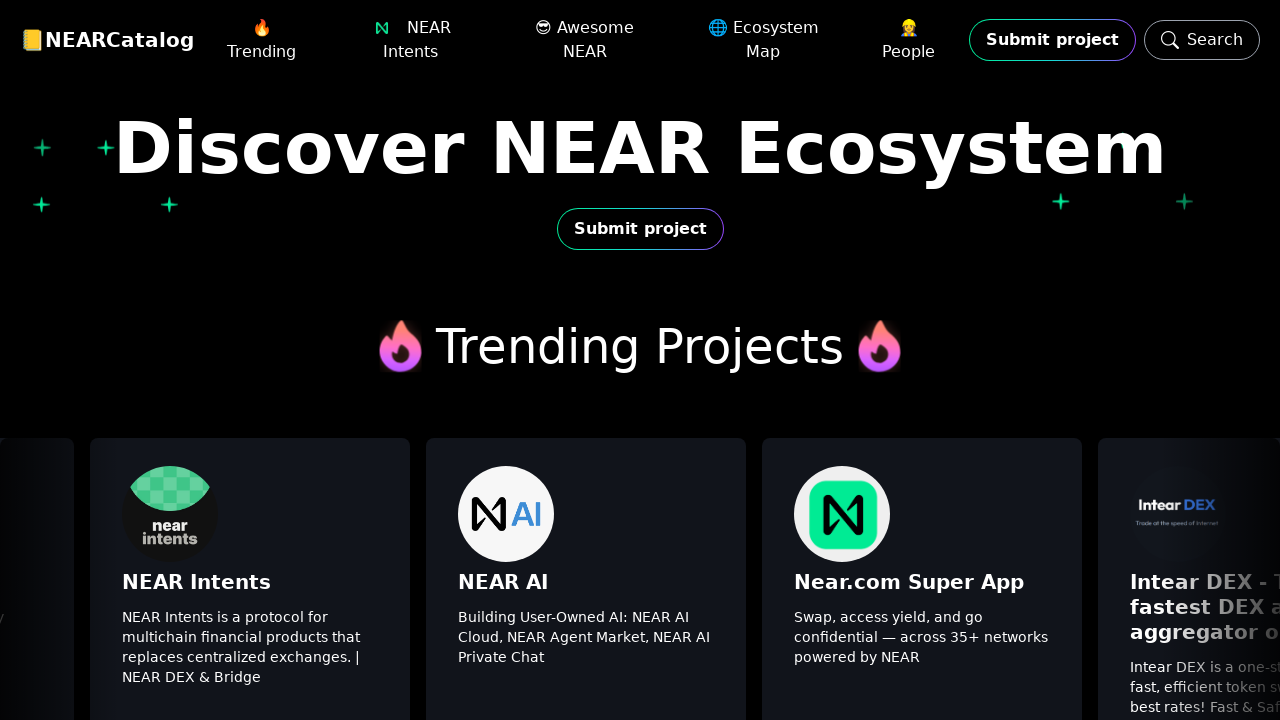

Hot Projects section became visible
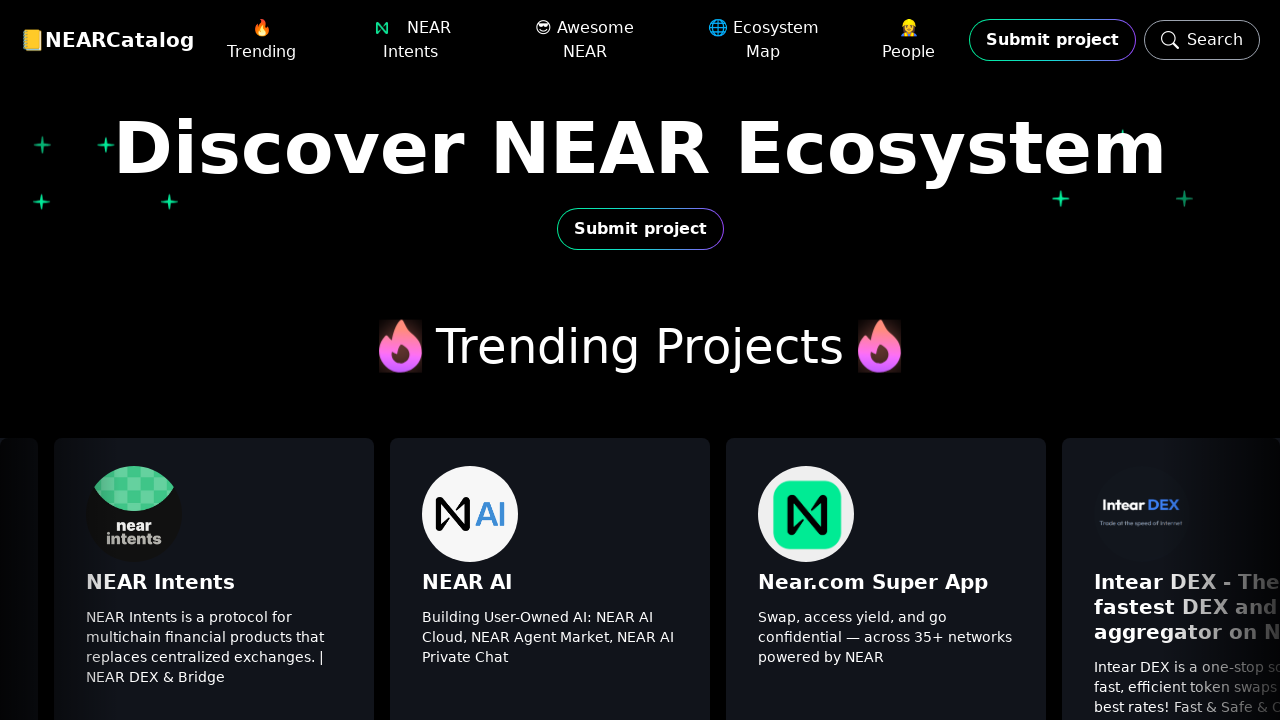

Projects container became visible
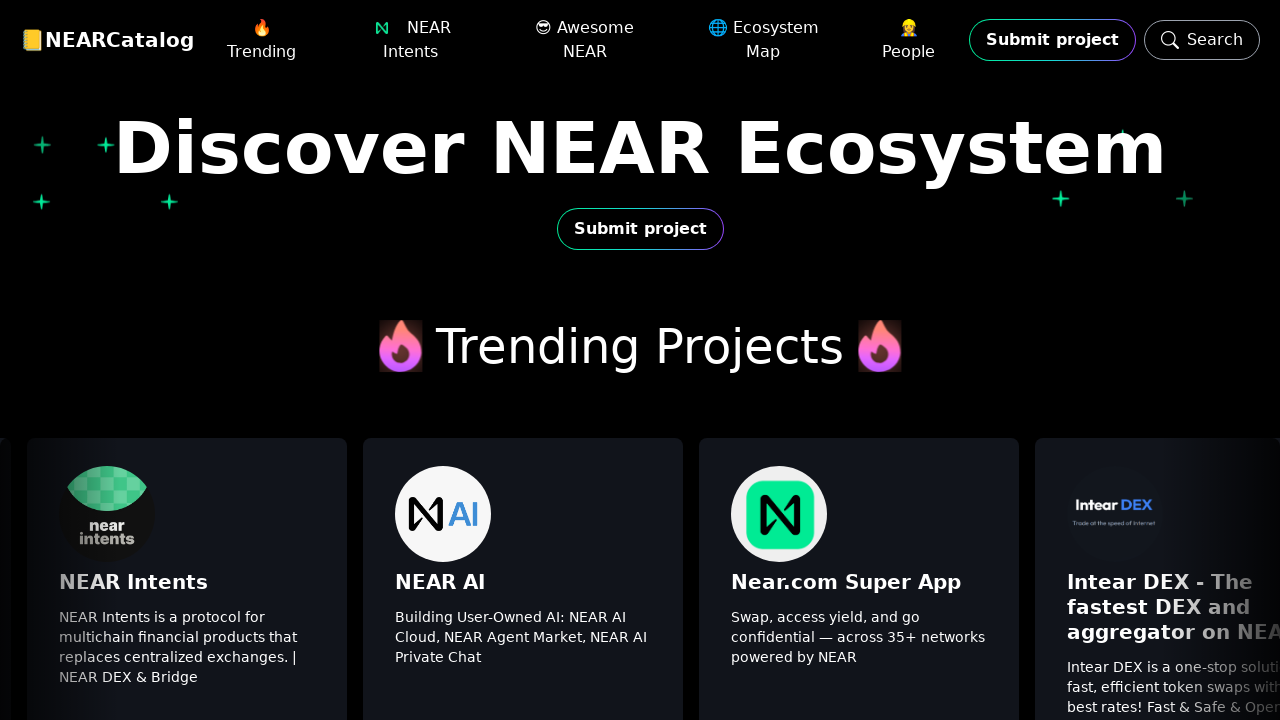

First project card became visible
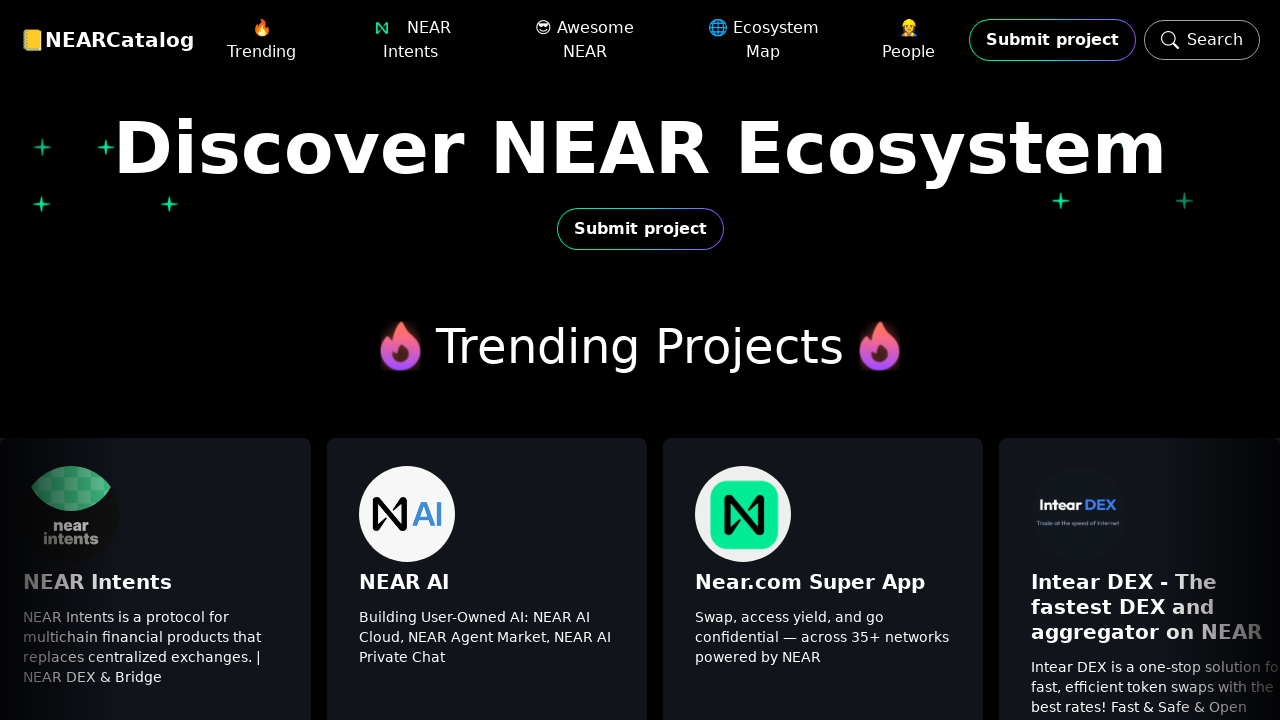

Clicked on first project card in Hot Projects section at (176, 508) on .relative > div > .relative > .no-scrollbar >> .project-card >> nth=0
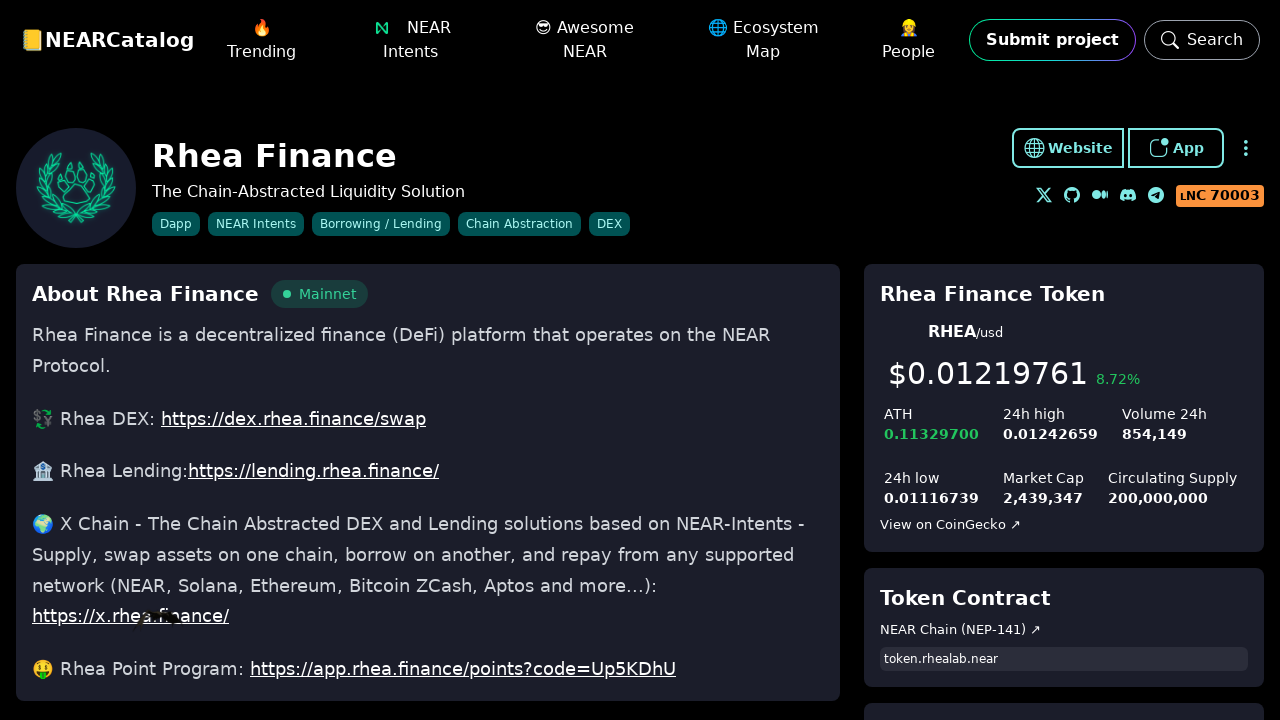

Project detail page heading became visible - navigation successful
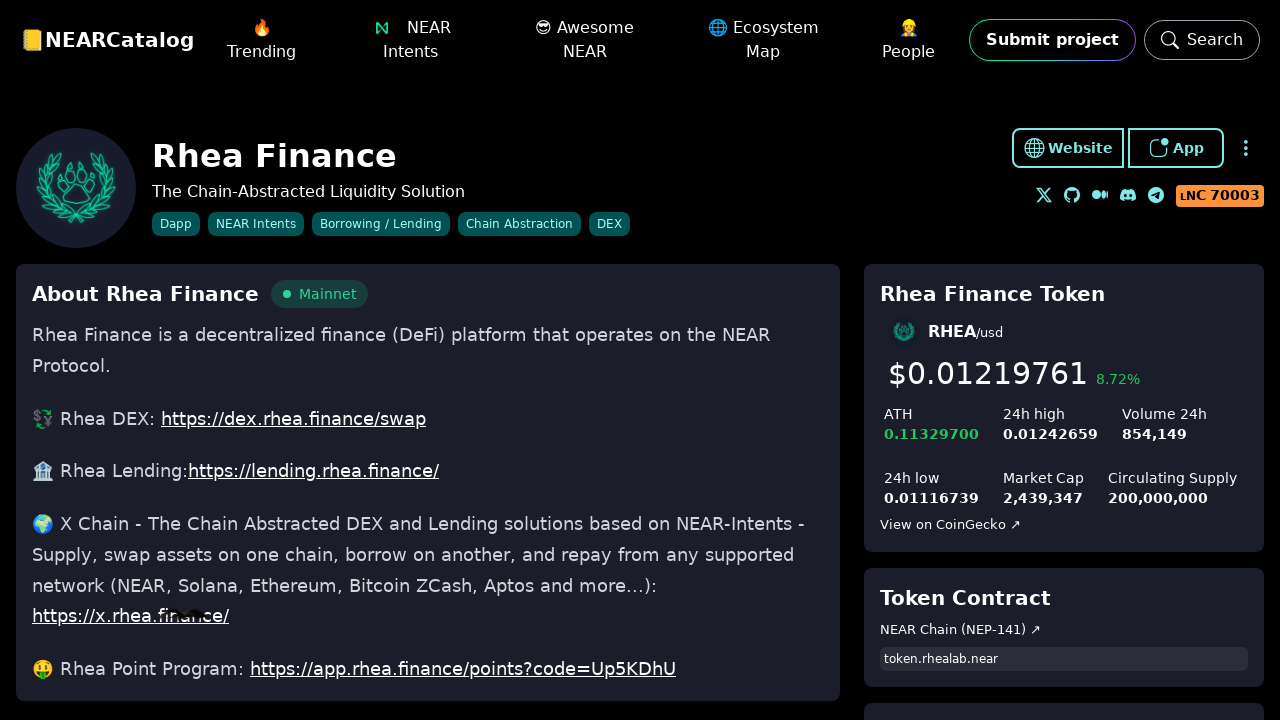

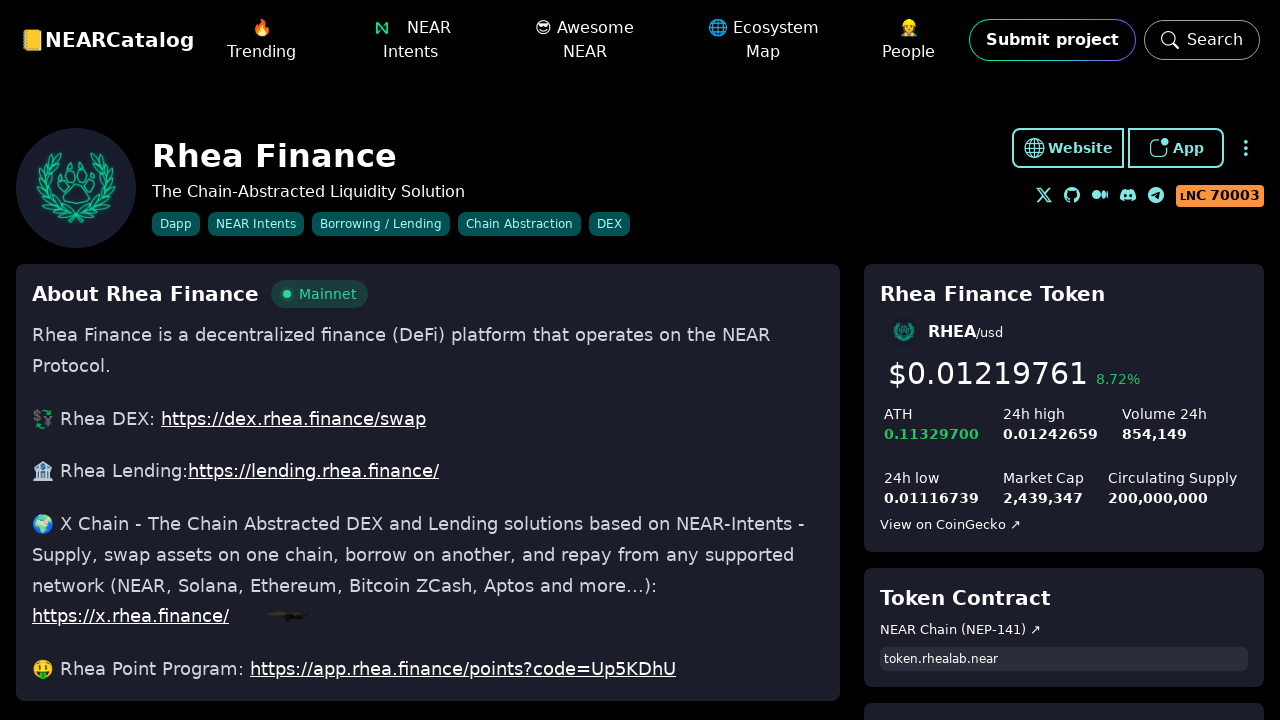